Tests form validation by filling all fields except Zip code, submitting the form, and verifying that Zip code is highlighted red (invalid) while all other fields are highlighted green (valid)

Starting URL: https://bonigarcia.dev/selenium-webdriver-java/data-types.html

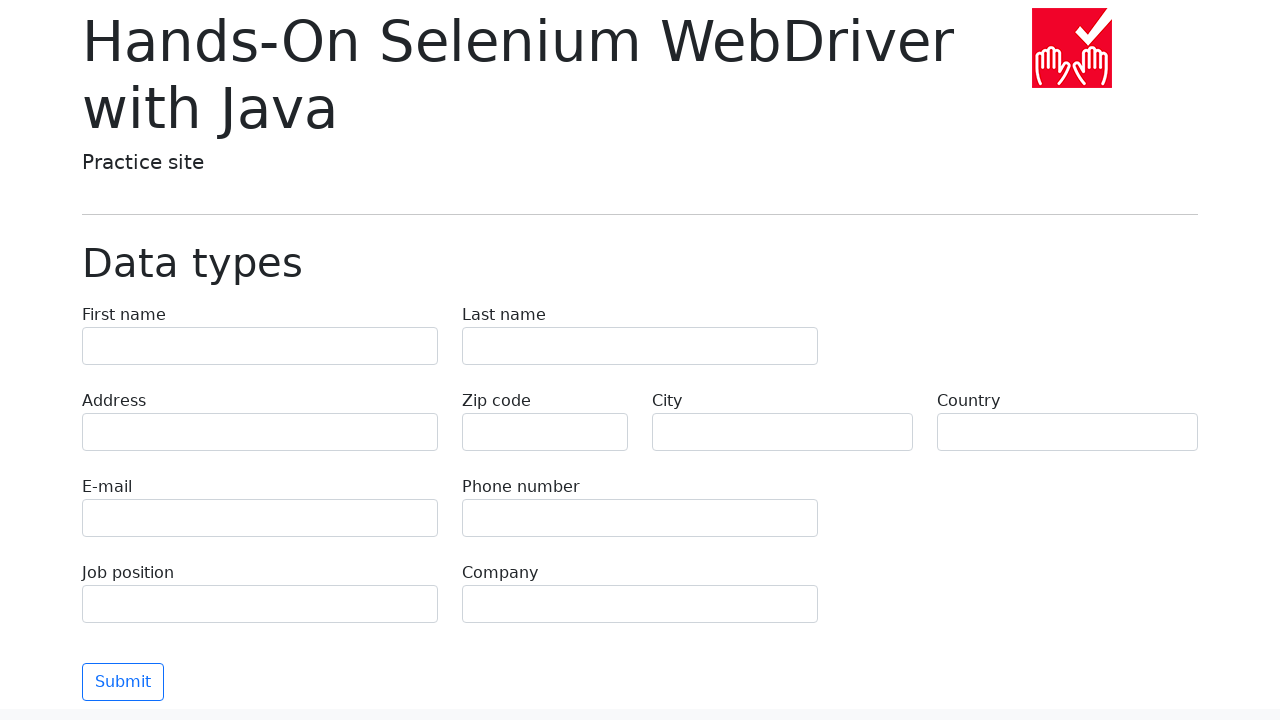

Filled First name field with 'Иван' on input[name='first-name']
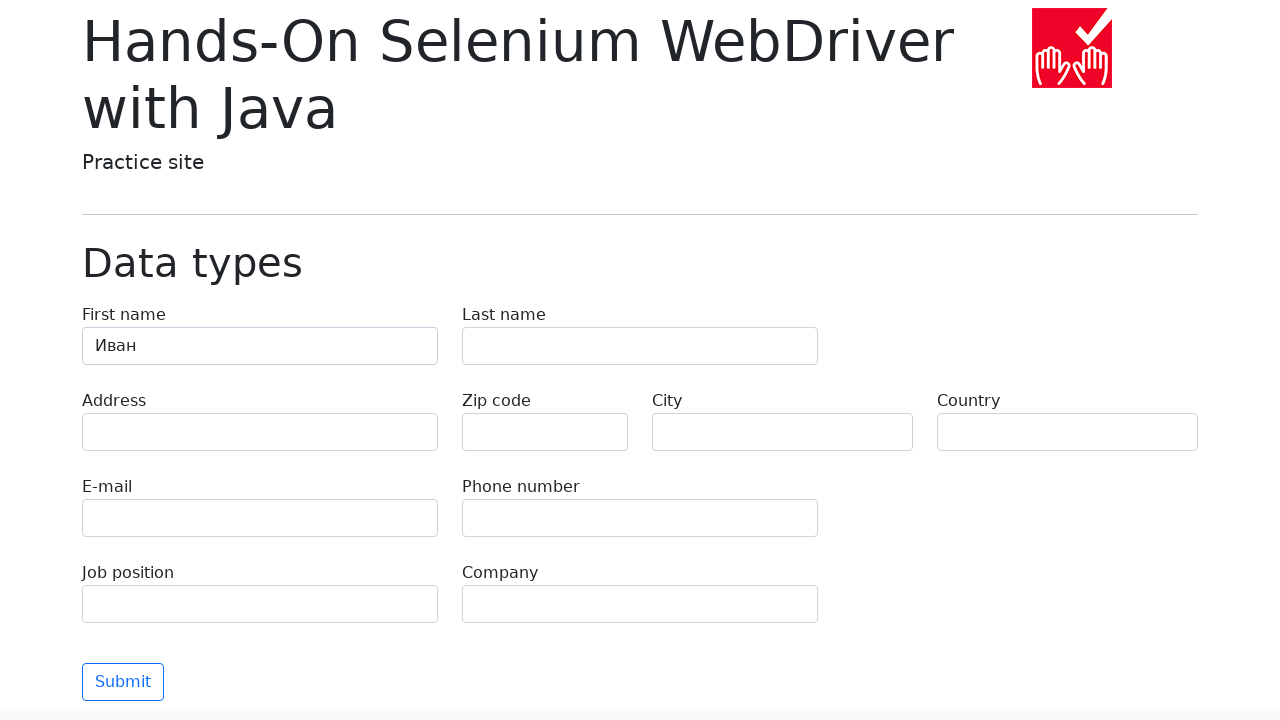

Filled Last name field with 'Петров' on input[name='last-name']
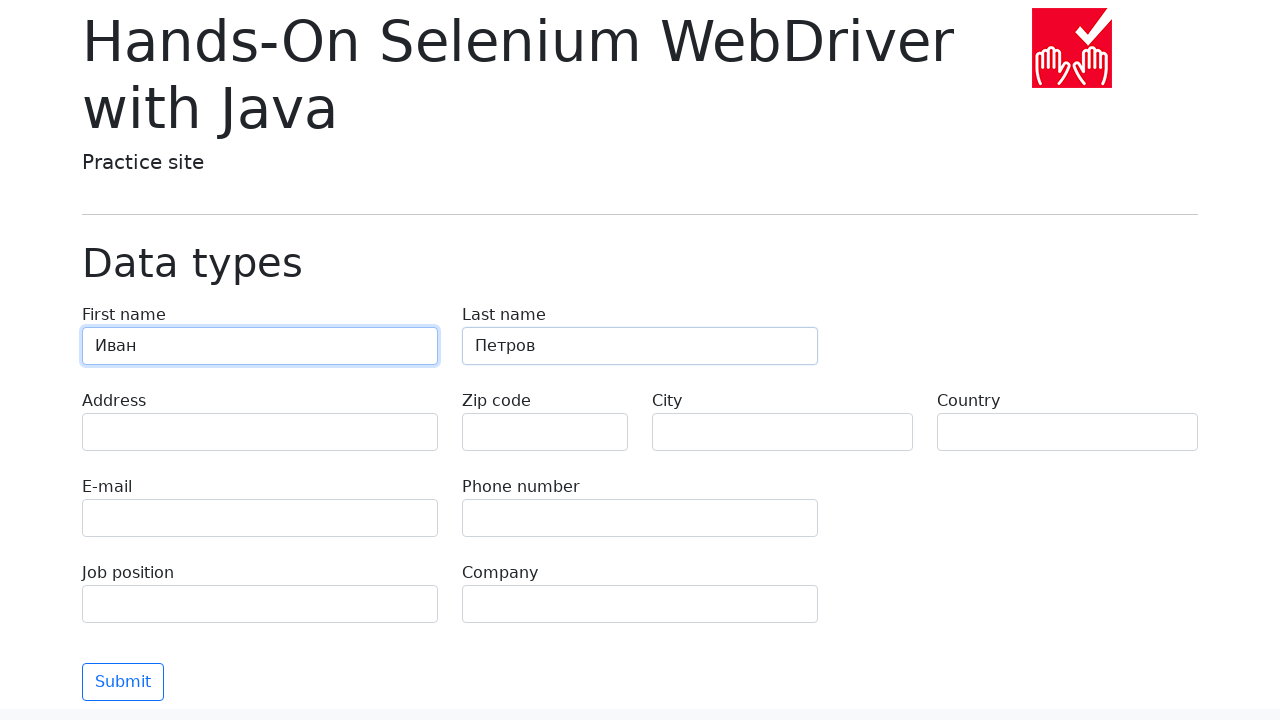

Filled Address field with 'Ленина, 55-3' on input[name='address']
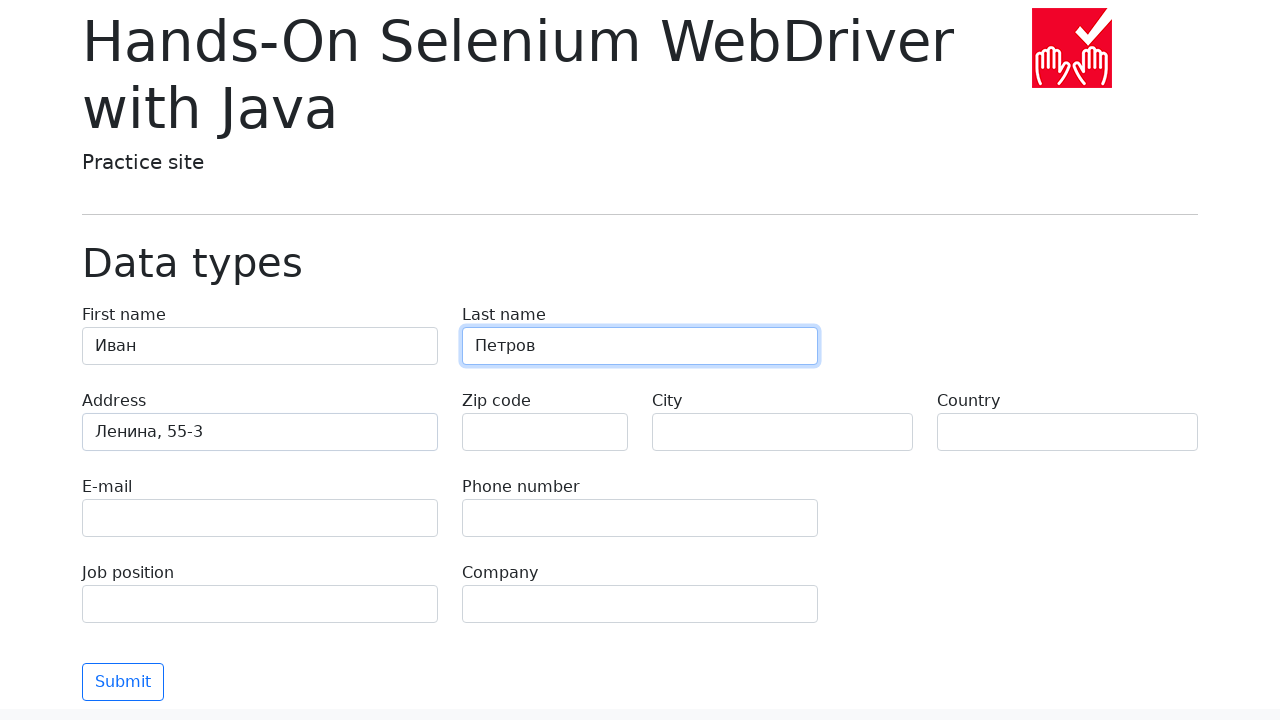

Filled Email field with 'test@skypro.com' on input[name='e-mail']
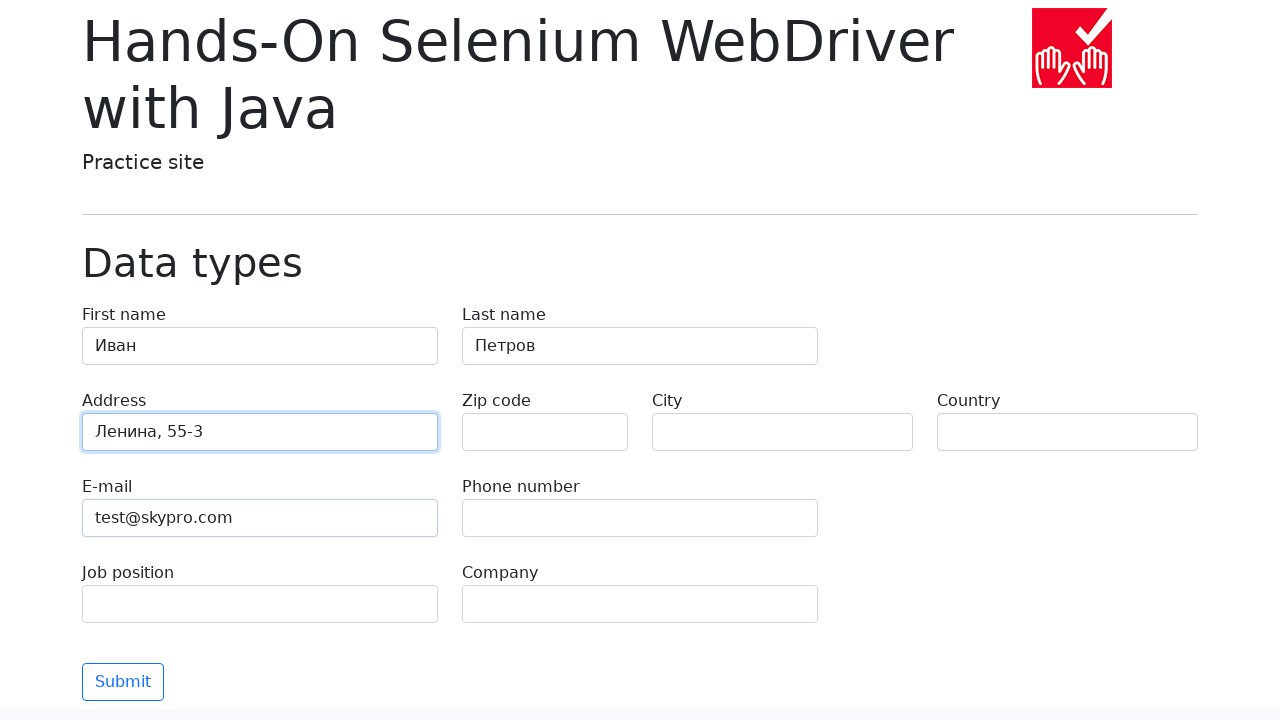

Filled Phone number field with '+7985899998787' on input[name='phone']
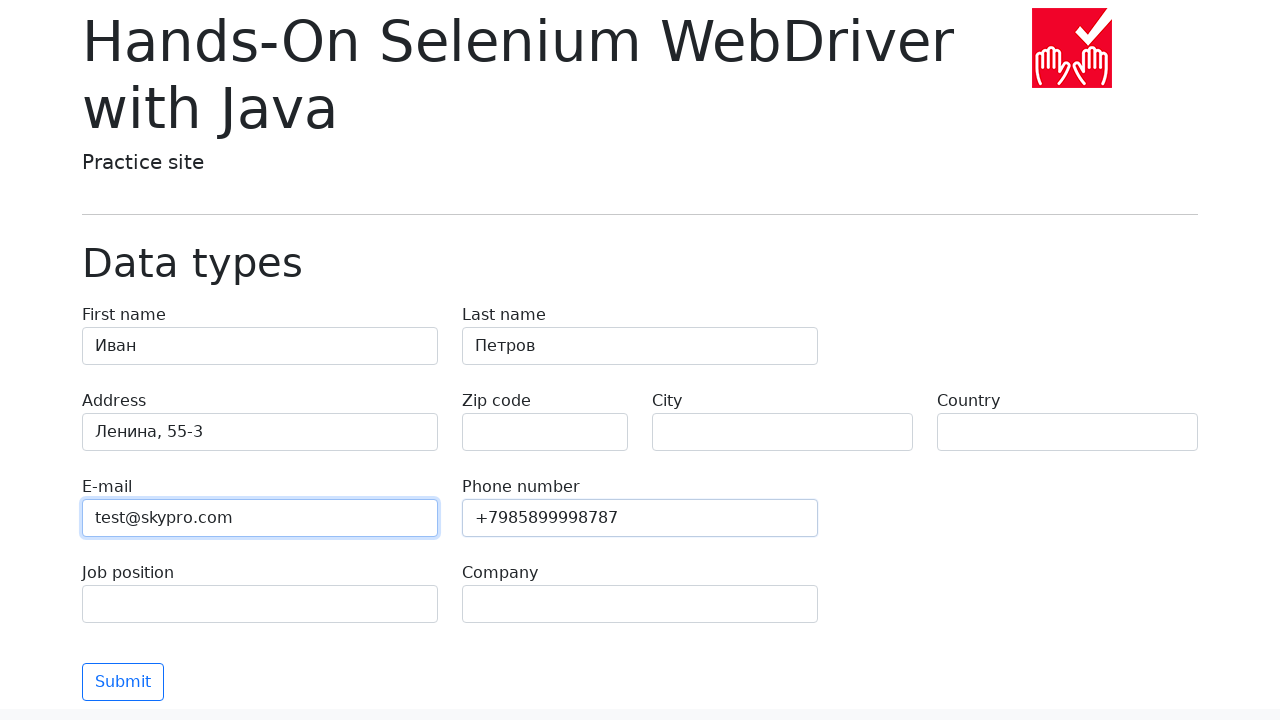

Skipped Zip code field - left empty intentionally
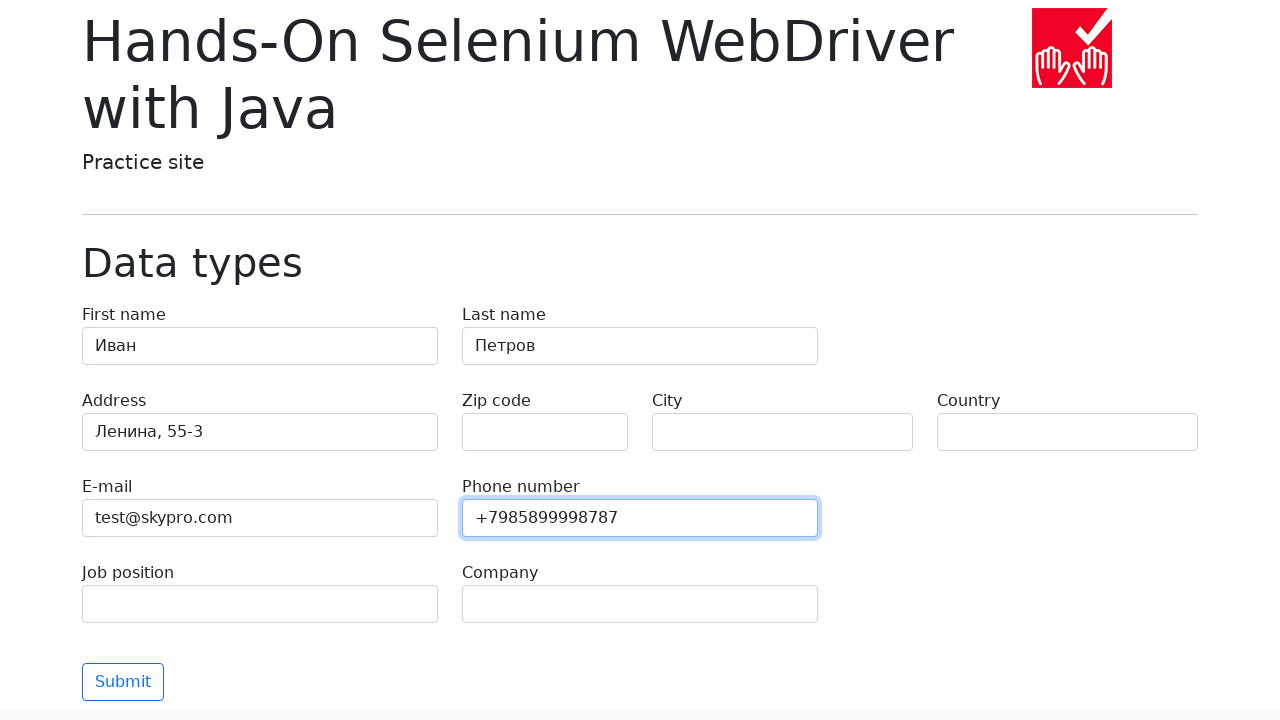

Filled City field with 'Москва' on input[name='city']
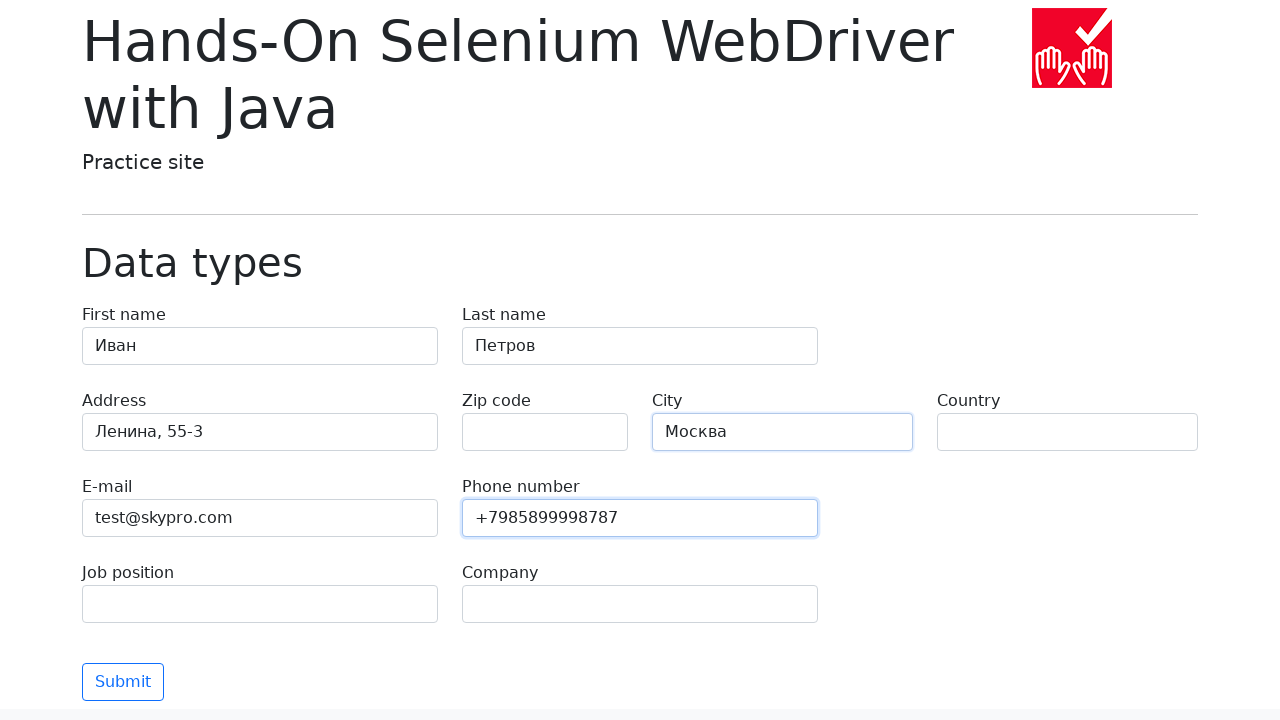

Filled Country field with 'Россия' on input[name='country']
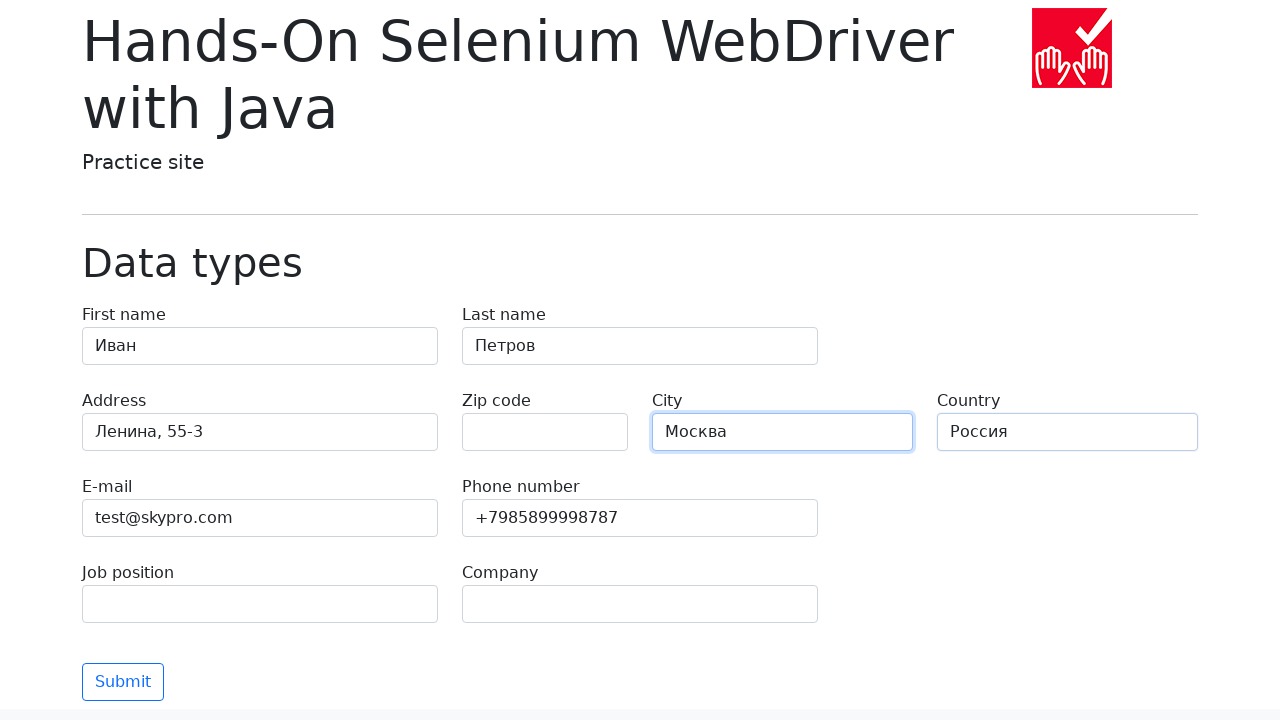

Filled Job position field with 'QA' on input[name='job-position']
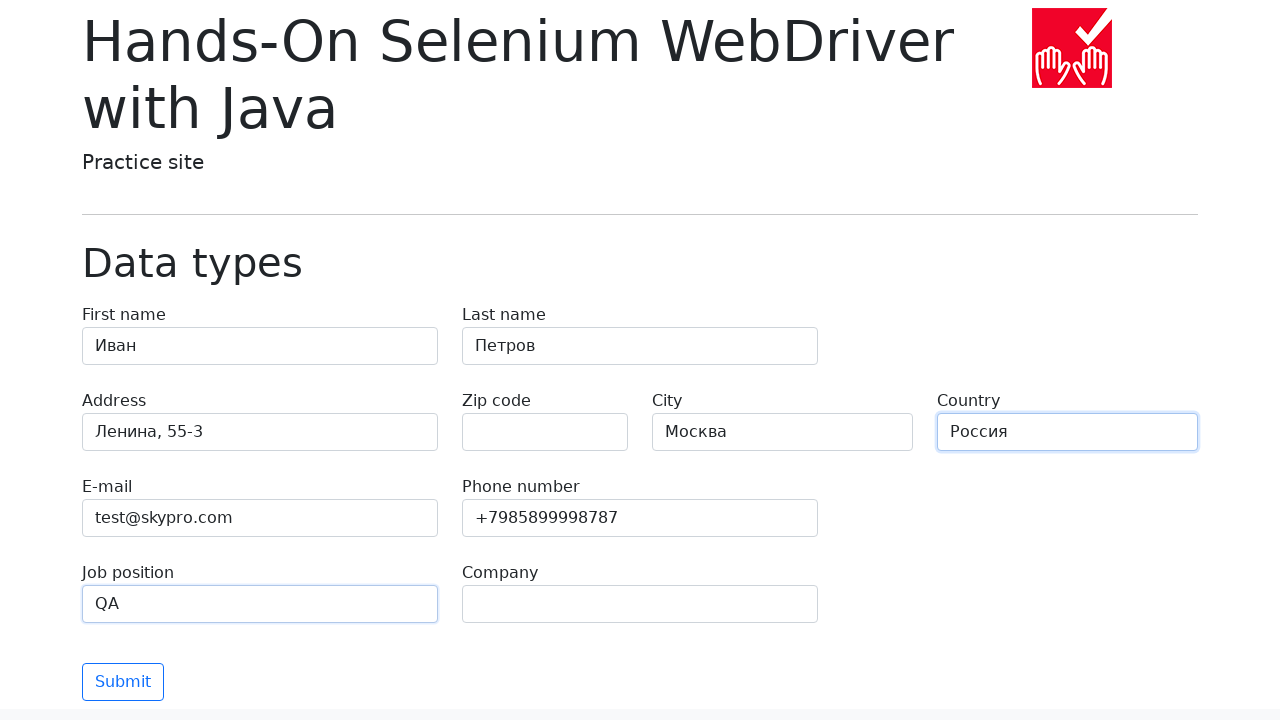

Filled Company field with 'SkyPro' on input[name='company']
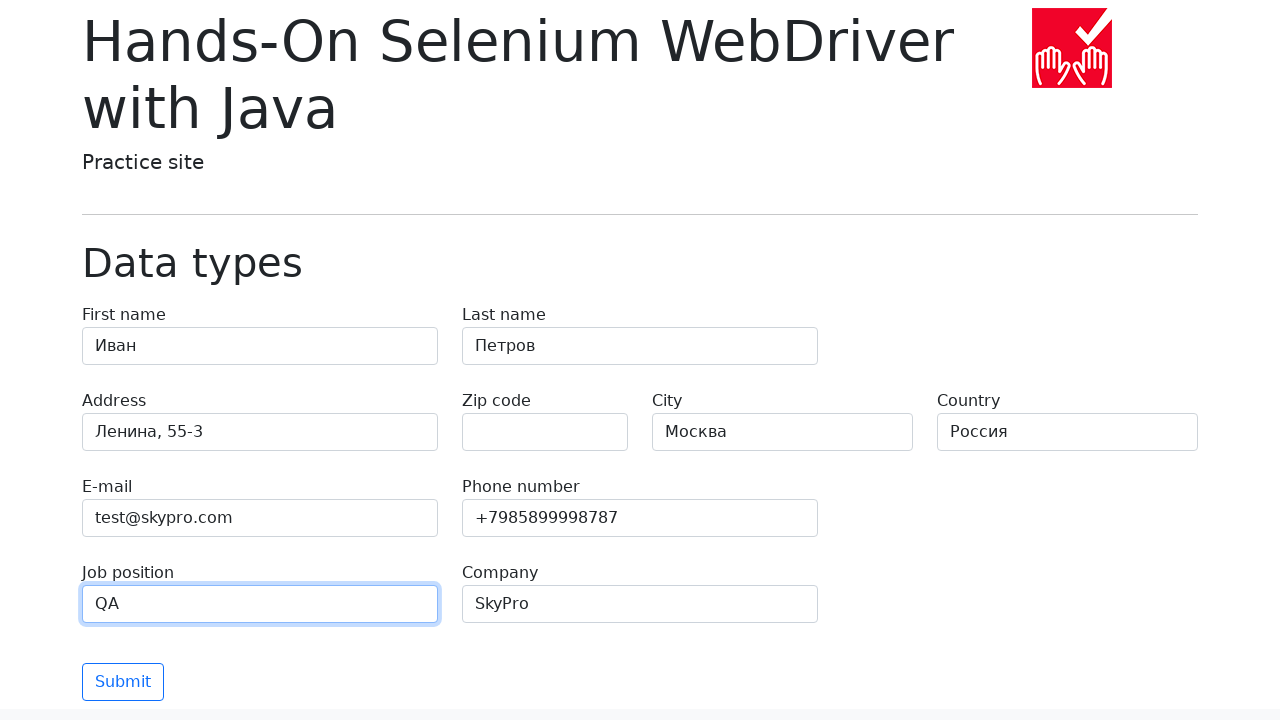

Clicked Submit button to validate form at (123, 682) on button[type='submit']
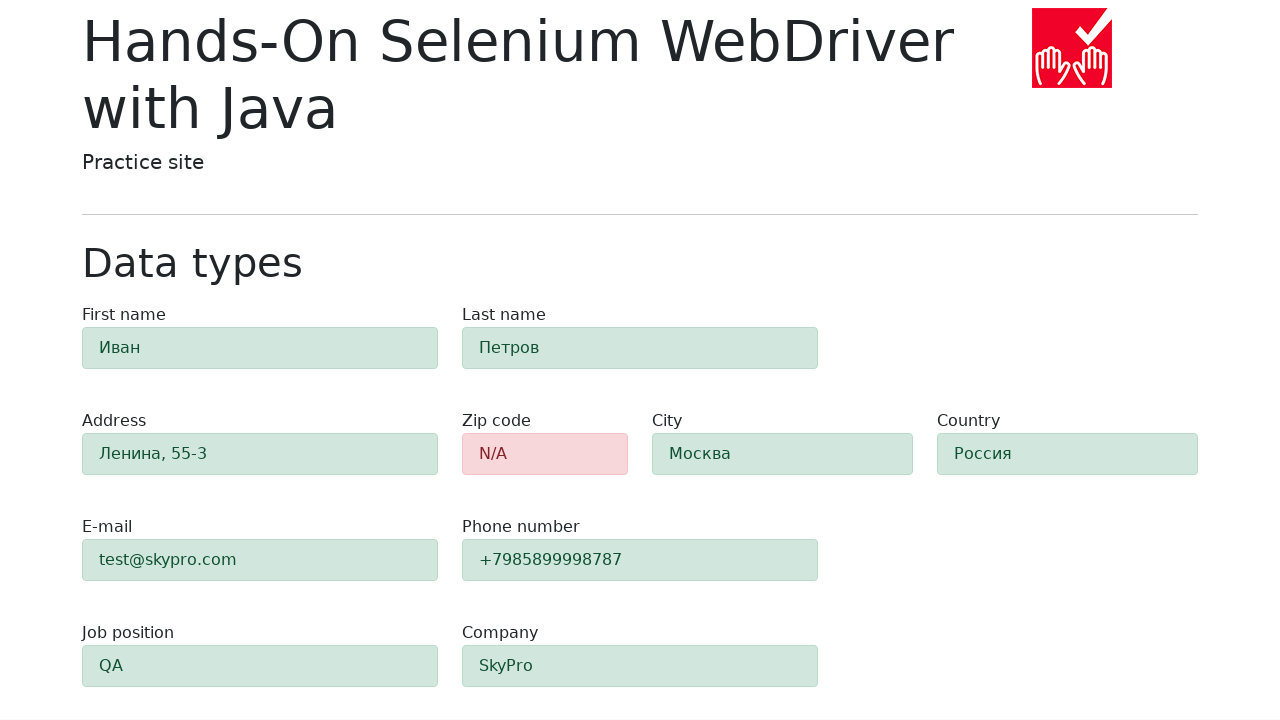

Validation alerts appeared on the page
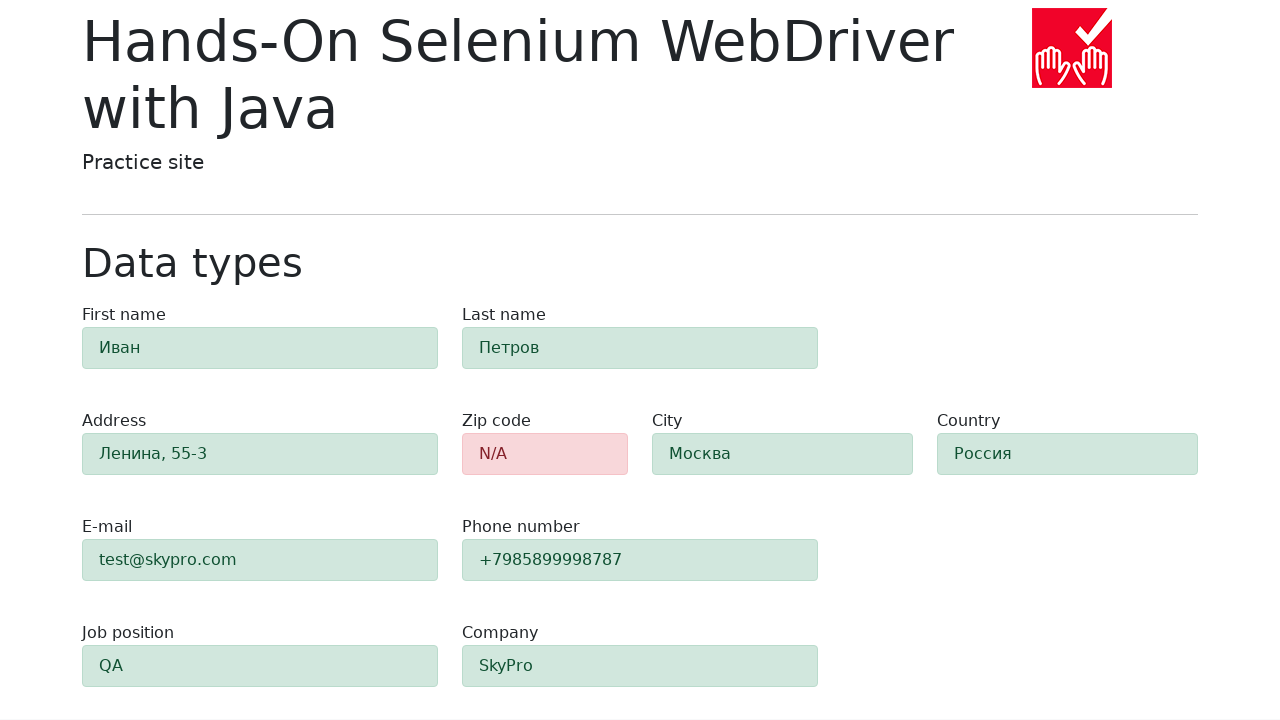

Verified Zip code field is highlighted red (alert-danger class present)
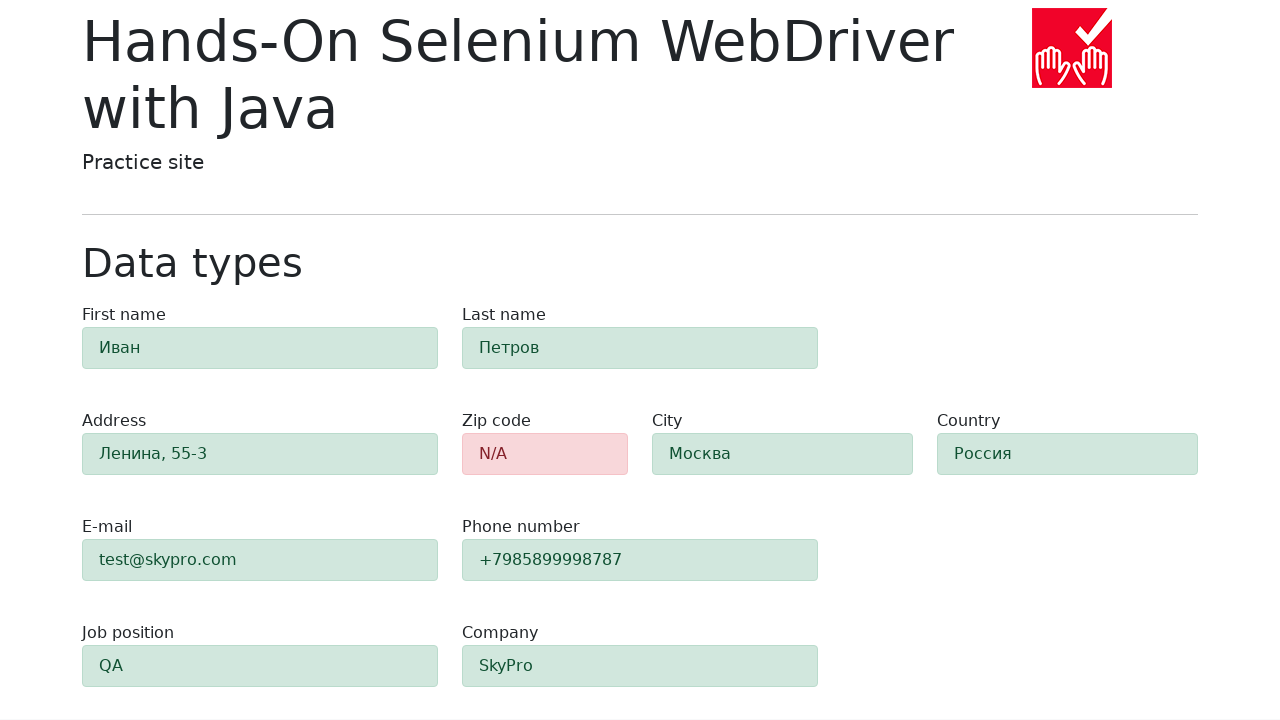

Verified #first-name field is highlighted green (alert-success class present)
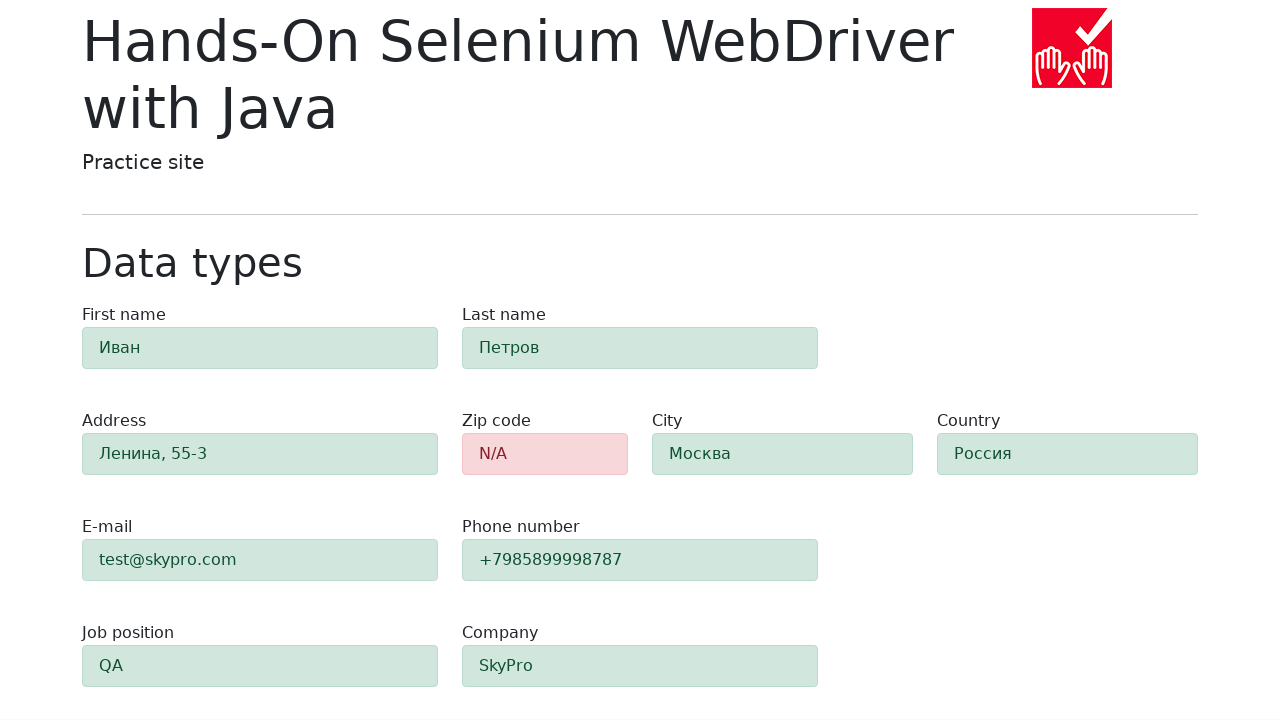

Verified #last-name field is highlighted green (alert-success class present)
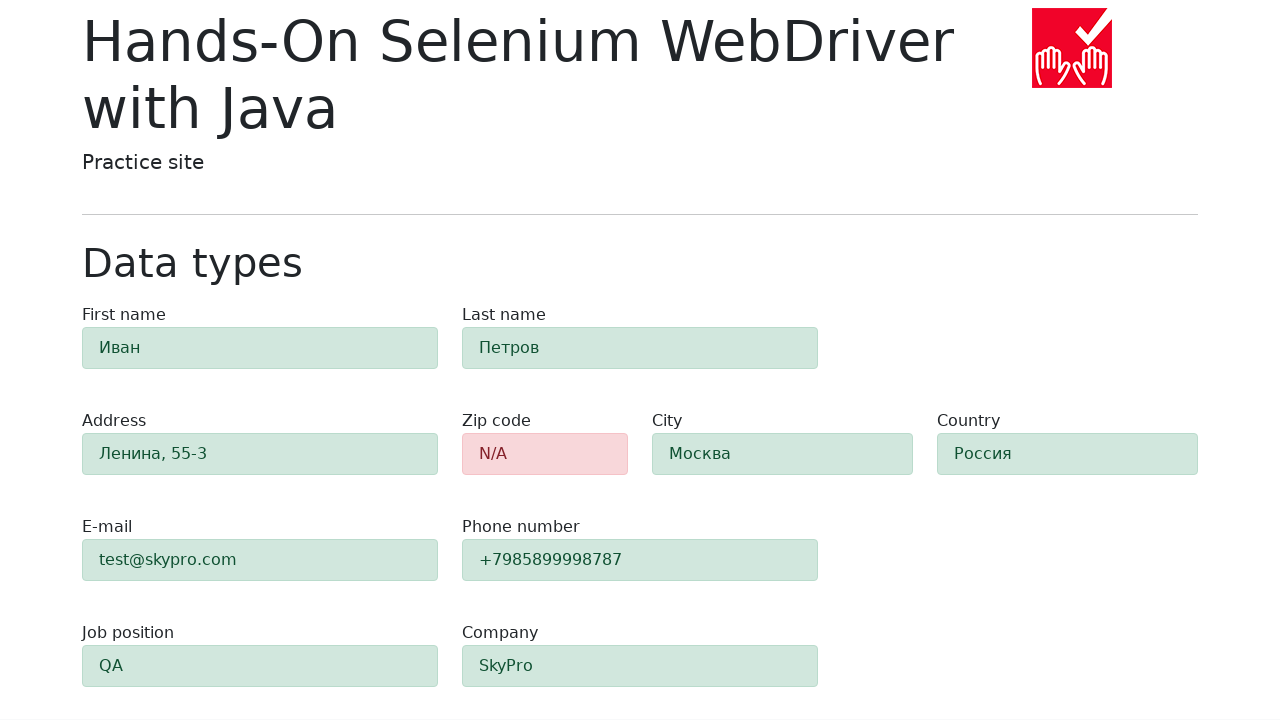

Verified #address field is highlighted green (alert-success class present)
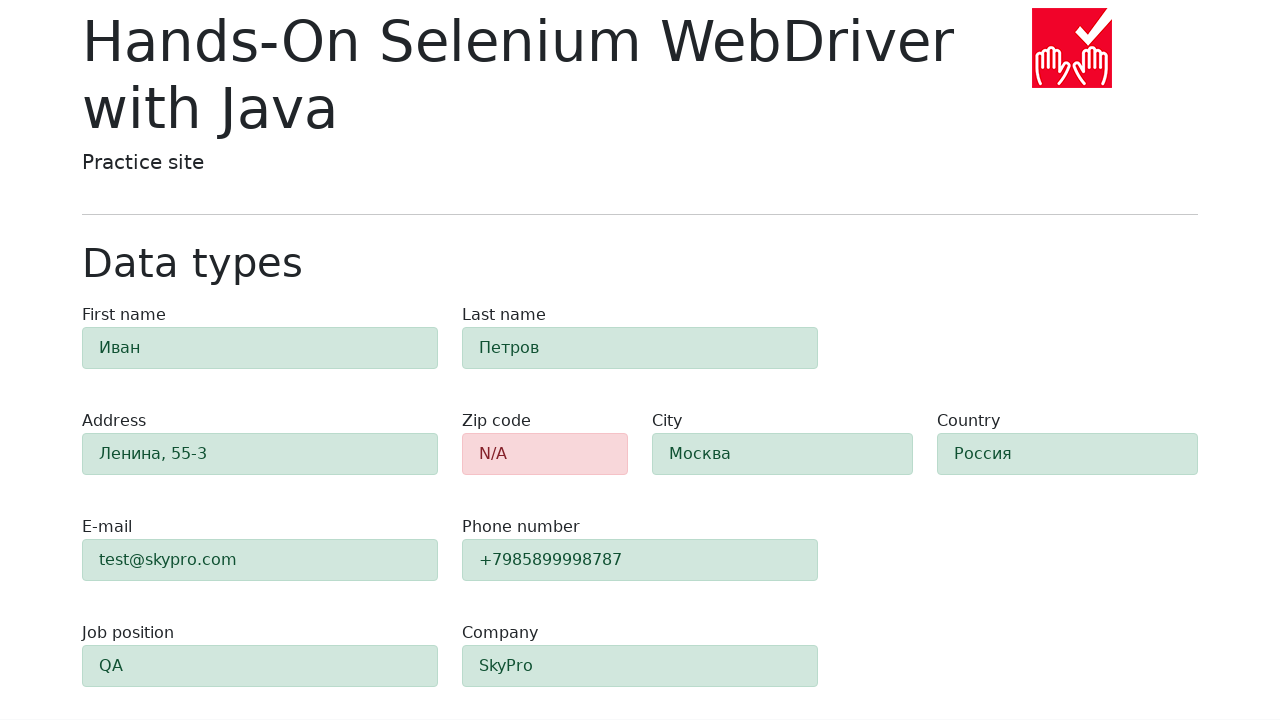

Verified #e-mail field is highlighted green (alert-success class present)
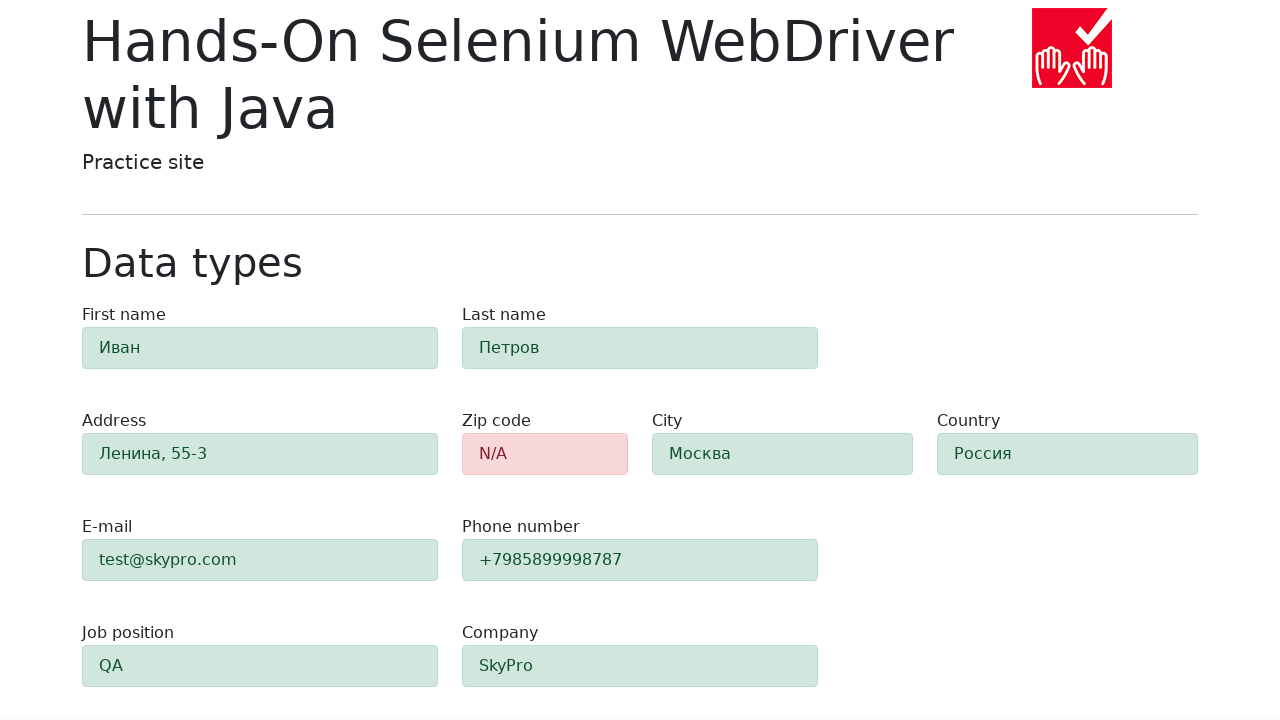

Verified #phone field is highlighted green (alert-success class present)
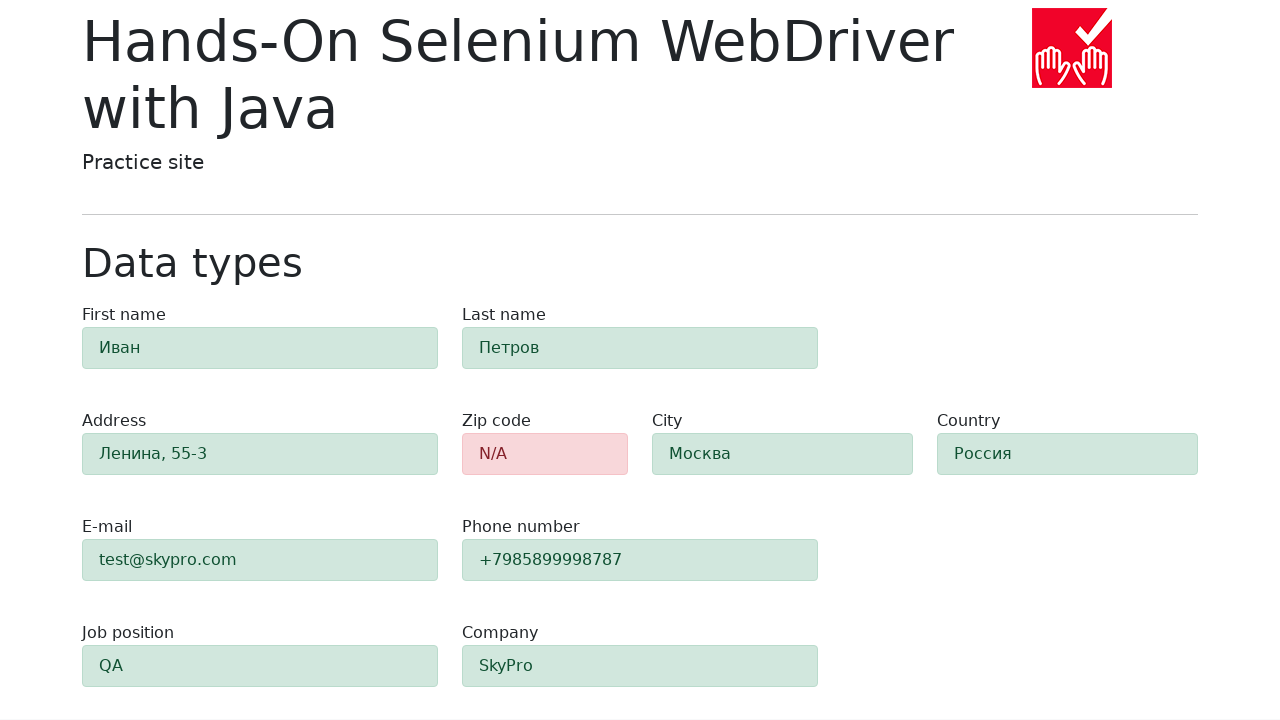

Verified #city field is highlighted green (alert-success class present)
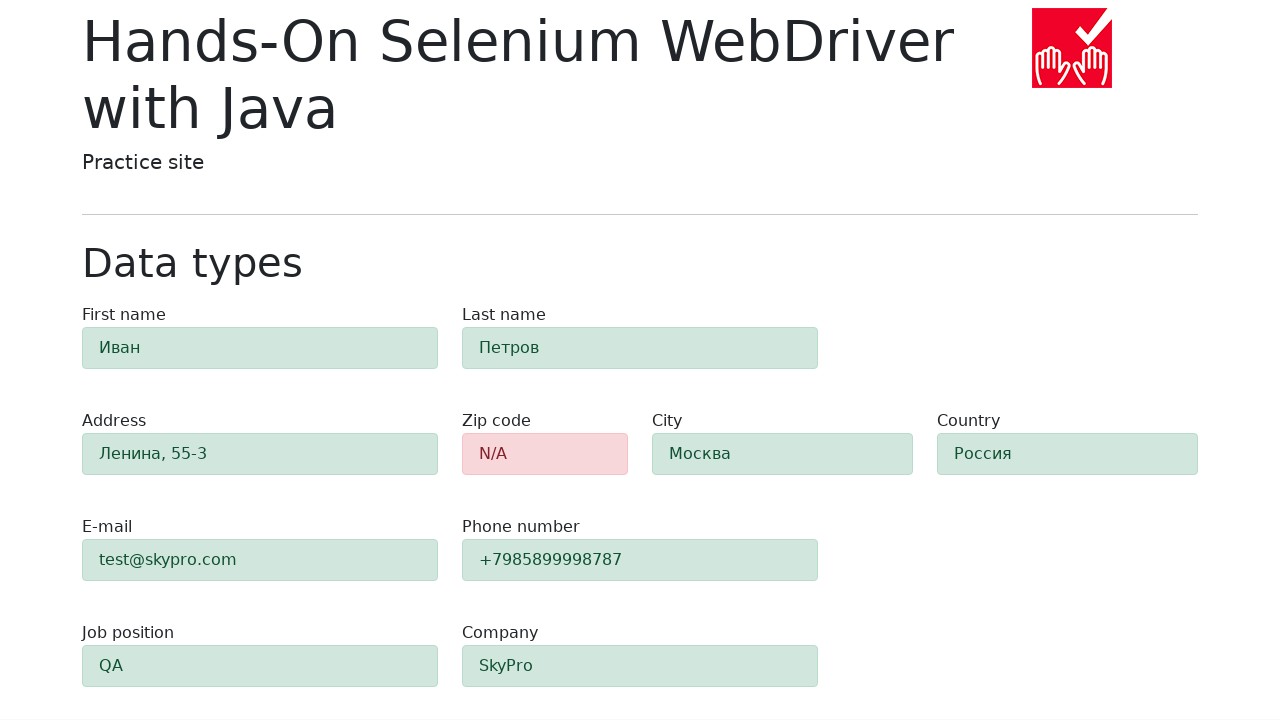

Verified #country field is highlighted green (alert-success class present)
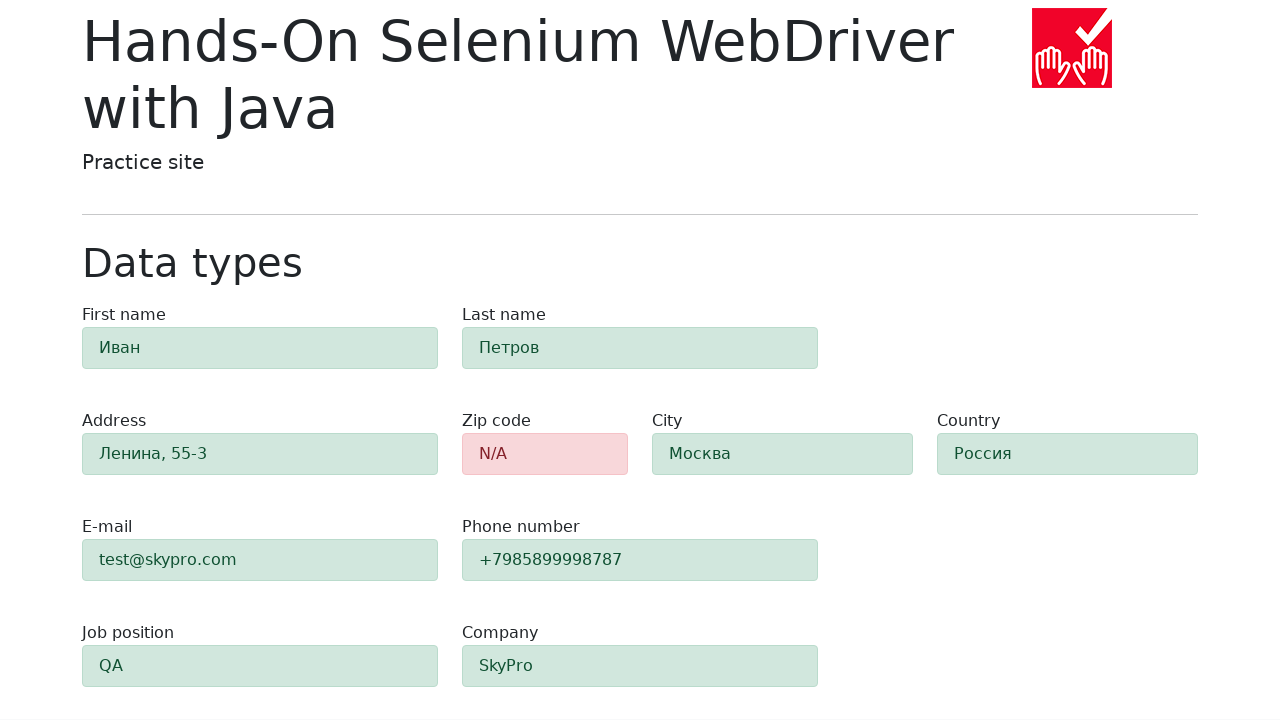

Verified #job-position field is highlighted green (alert-success class present)
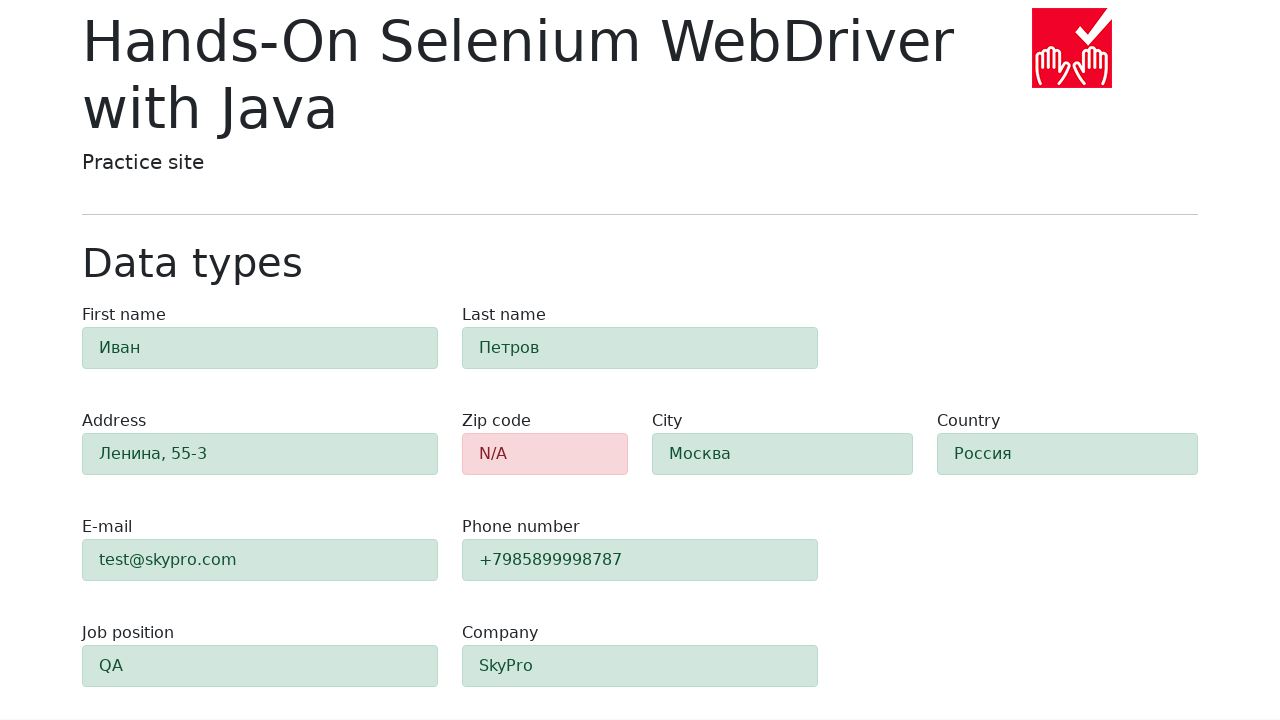

Verified #company field is highlighted green (alert-success class present)
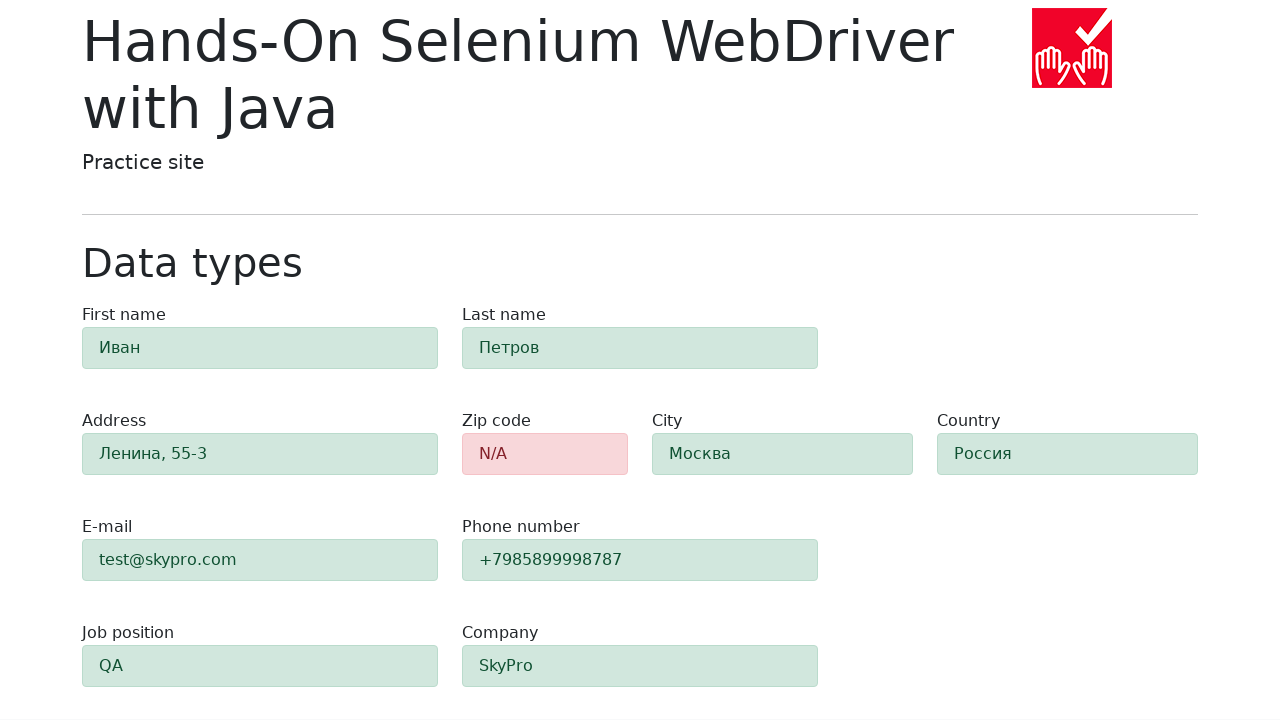

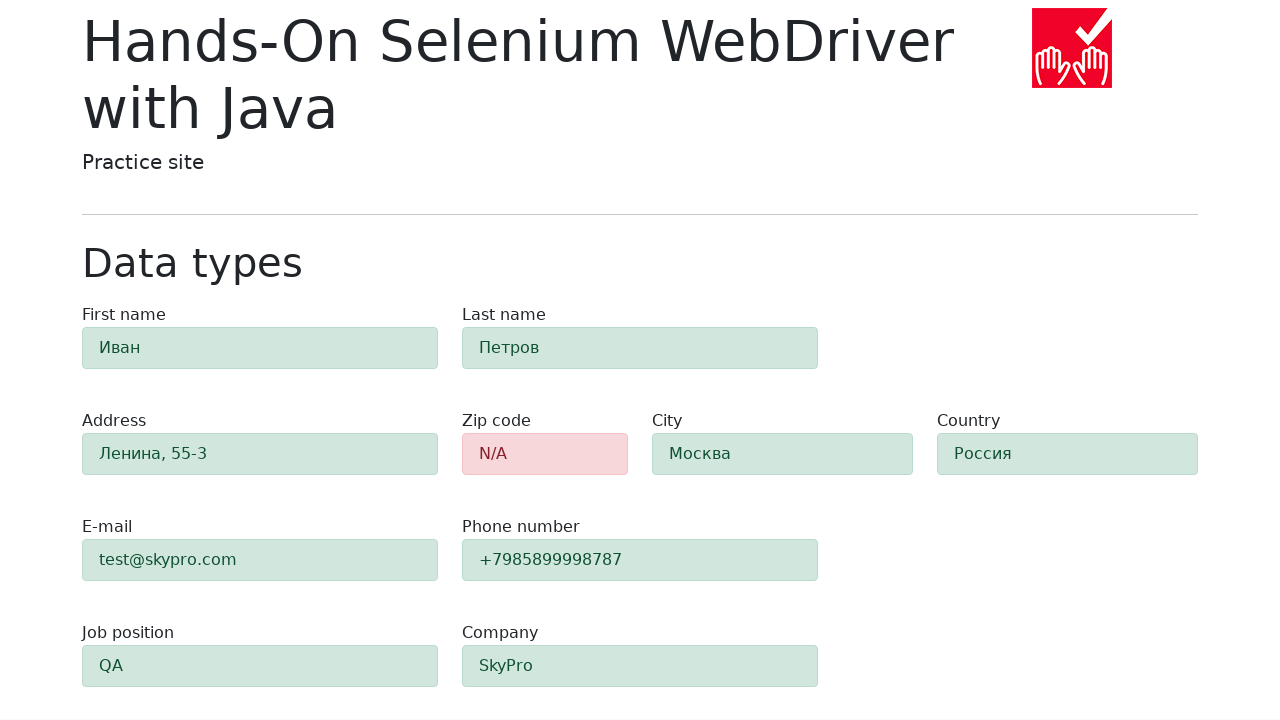